Tests jQuery UI Selectable widget by selecting multiple list items (Item 1, Item 3, and Item 5) while holding the CTRL key to demonstrate multi-select functionality

Starting URL: https://jqueryui.com/selectable/

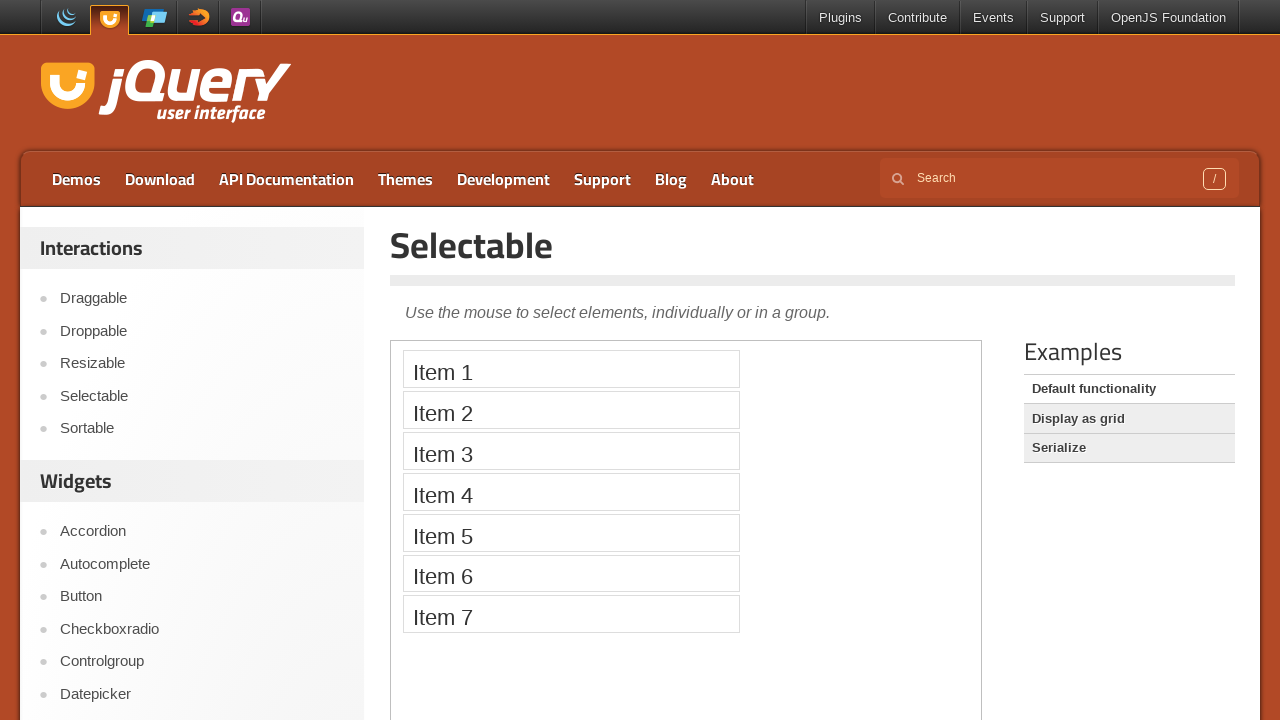

Navigated to jQuery UI Selectable demo page
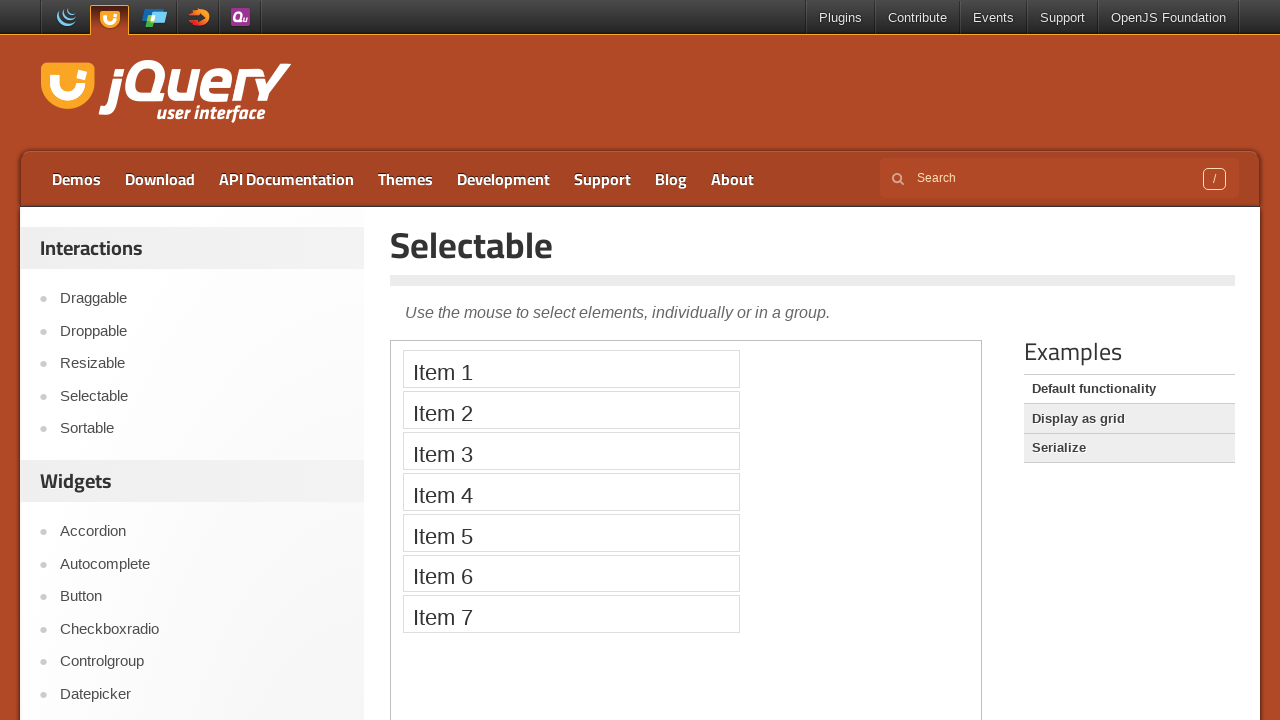

Located the demo iframe
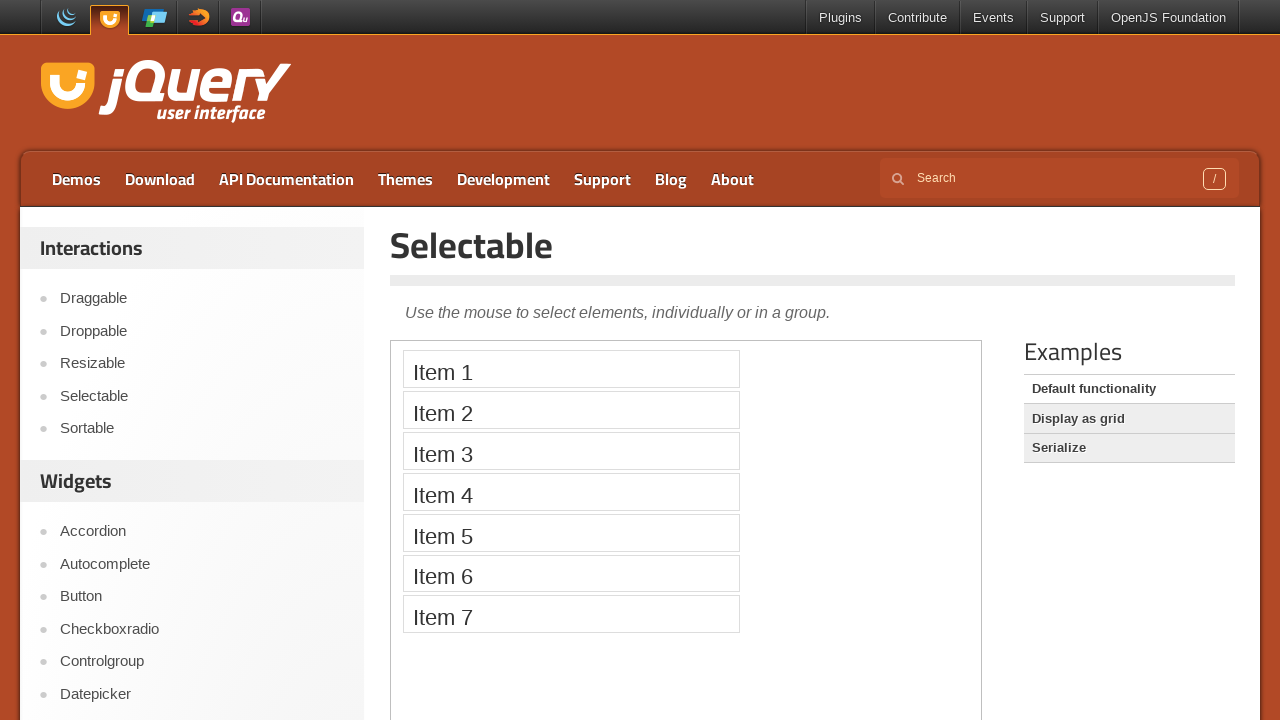

Located Item 1 element
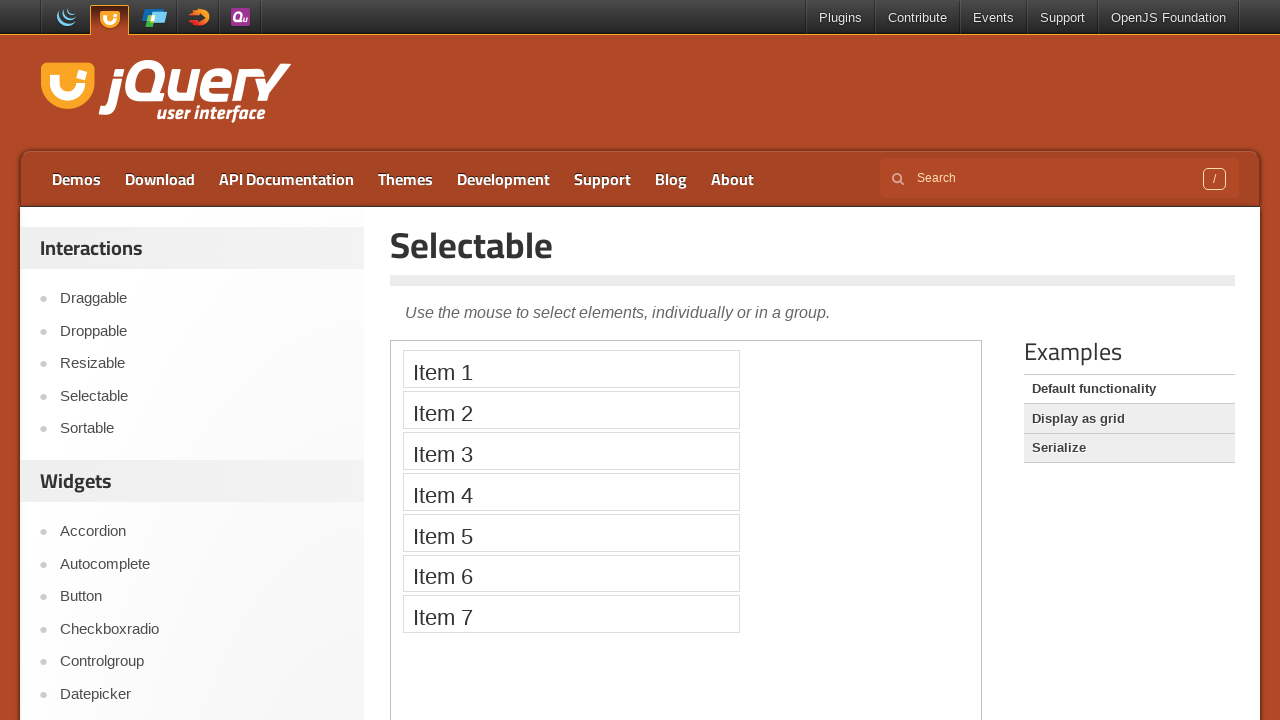

Located Item 3 element
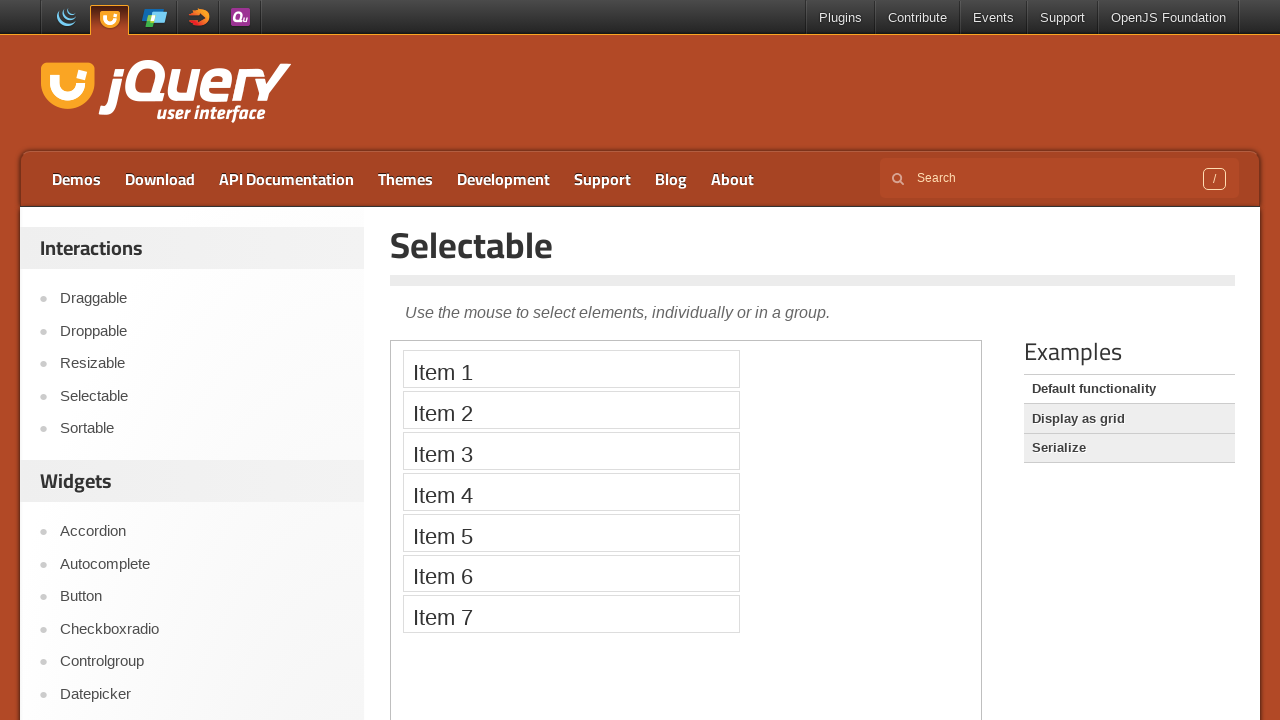

Located Item 5 element
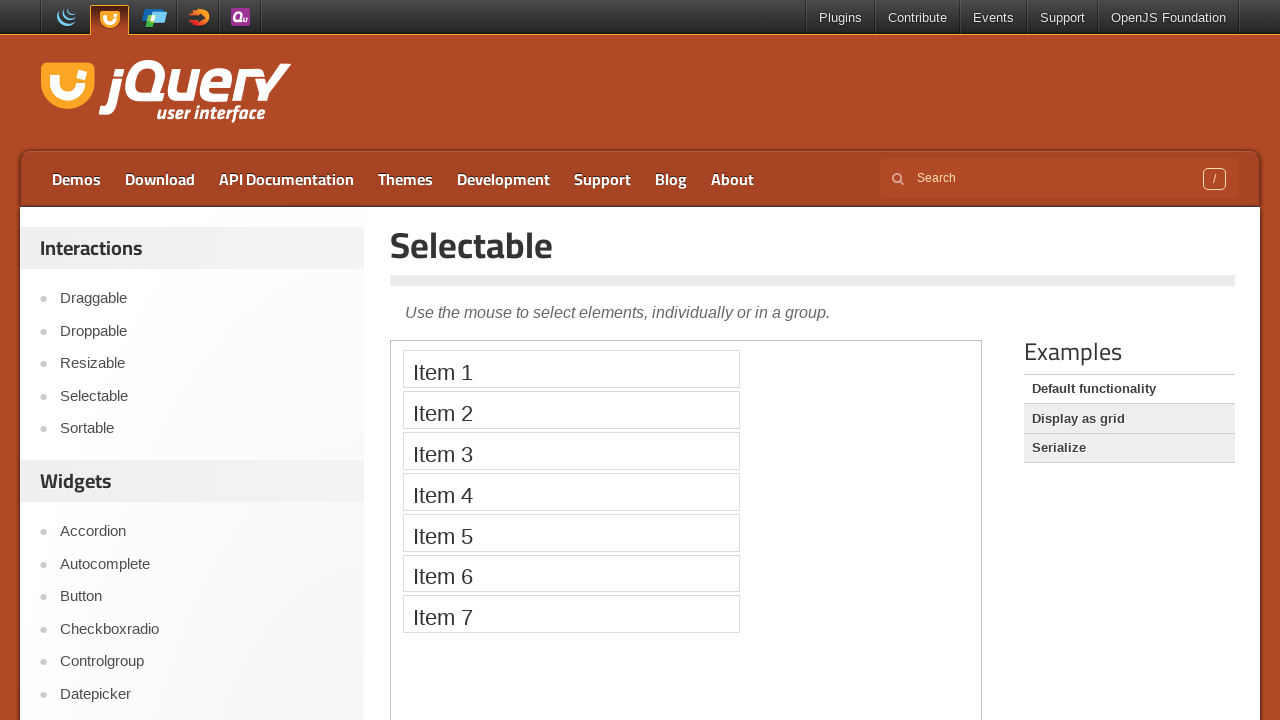

Clicked Item 1 while holding CTRL key at (571, 369) on iframe.demo-frame >> internal:control=enter-frame >> xpath=//li[text()='Item 1']
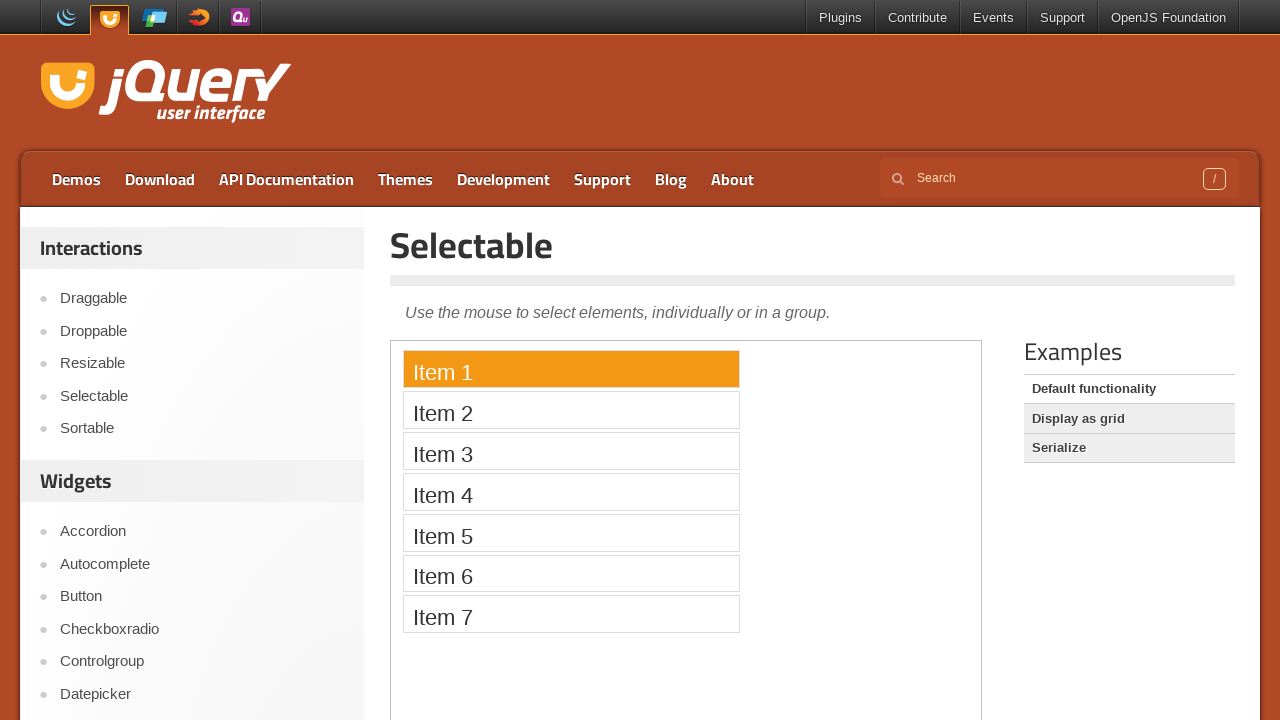

Clicked Item 3 while holding CTRL key at (571, 451) on iframe.demo-frame >> internal:control=enter-frame >> xpath=//li[text()='Item 3']
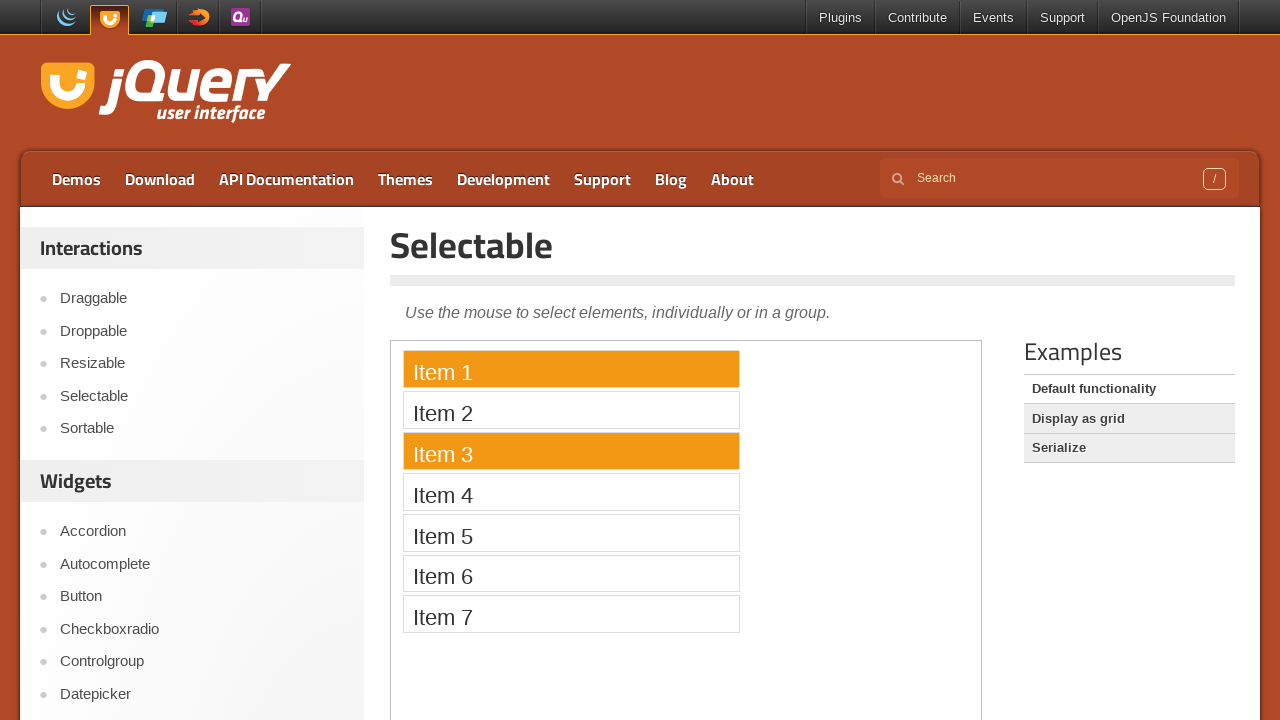

Clicked Item 5 while holding CTRL key at (571, 532) on iframe.demo-frame >> internal:control=enter-frame >> xpath=//li[text()='Item 5']
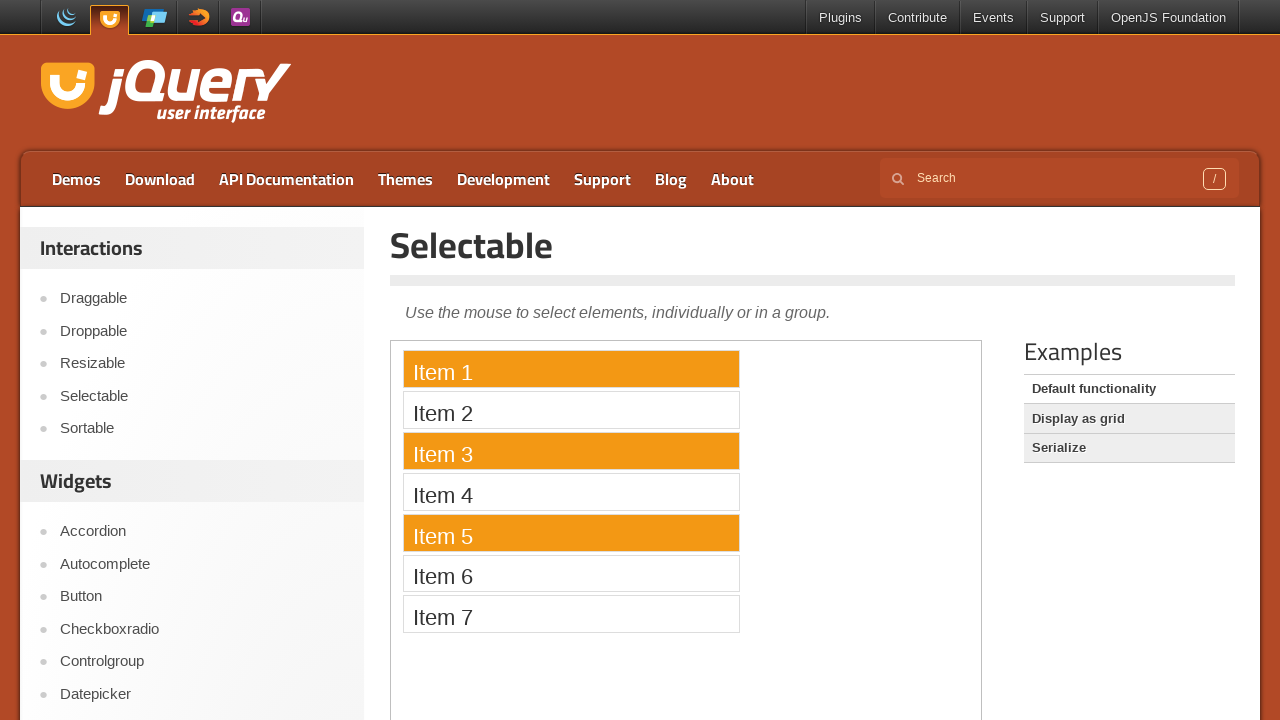

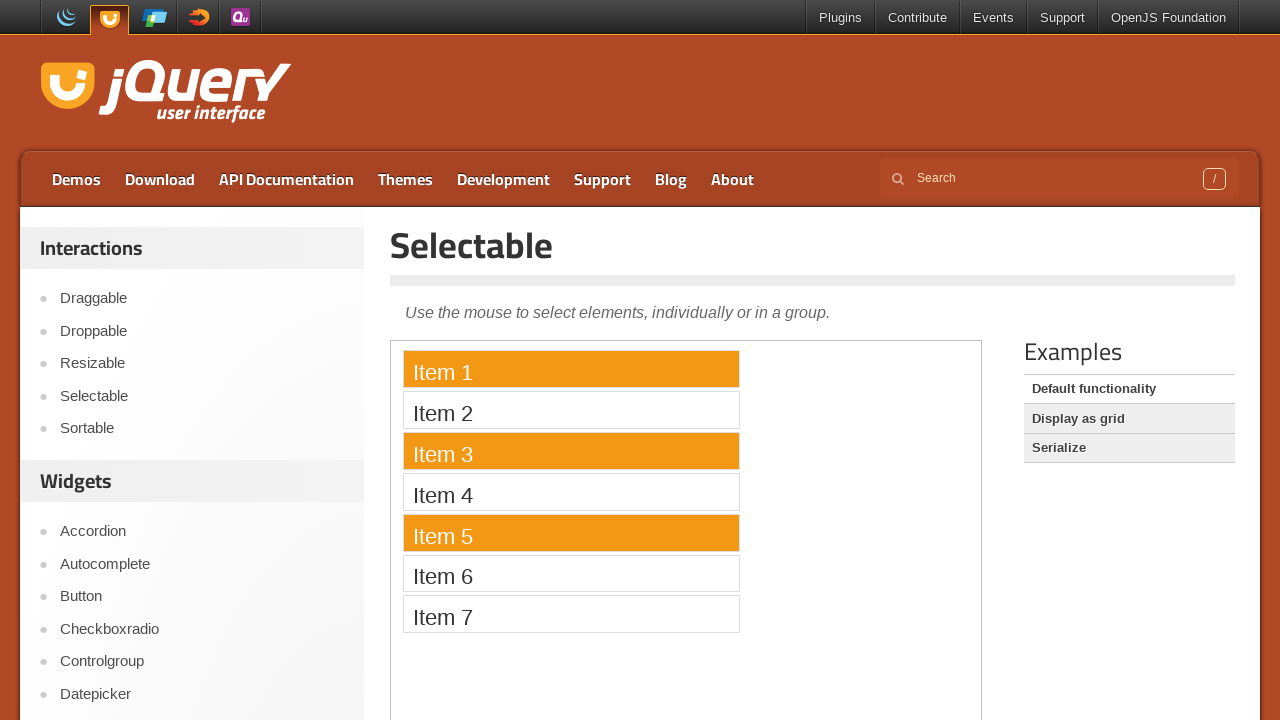